Tests alert/confirm dialog handling by filling a name field, clicking a confirm button to trigger a JavaScript confirm dialog, and accepting the dialog.

Starting URL: https://rahulshettyacademy.com/AutomationPractice/

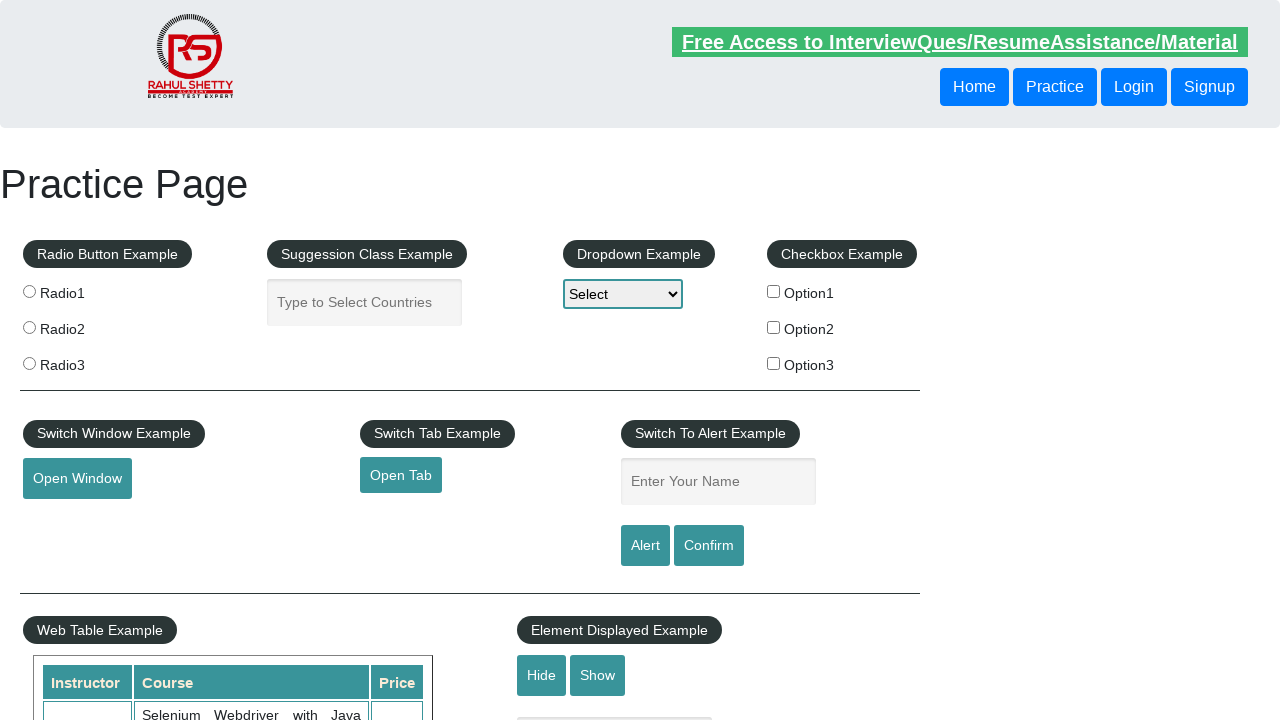

Set up dialog handler to accept confirm dialogs
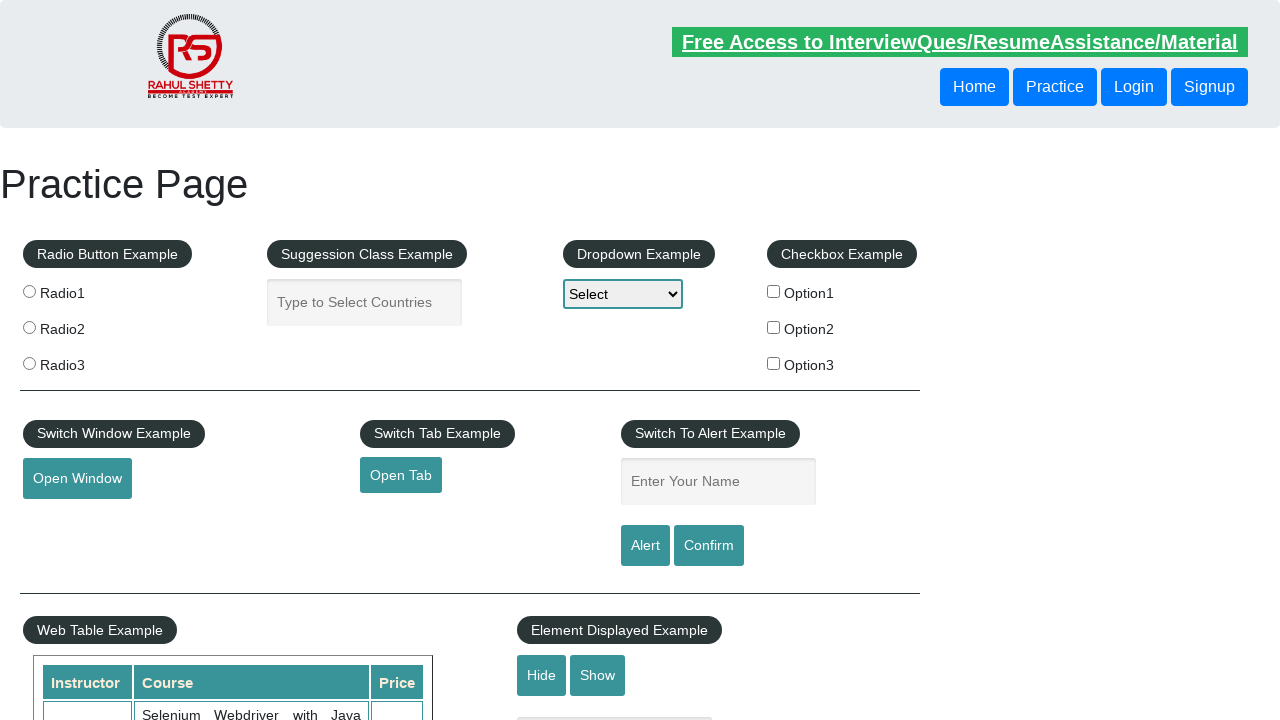

Filled name input field with 'karthik' on input[name='enter-name']
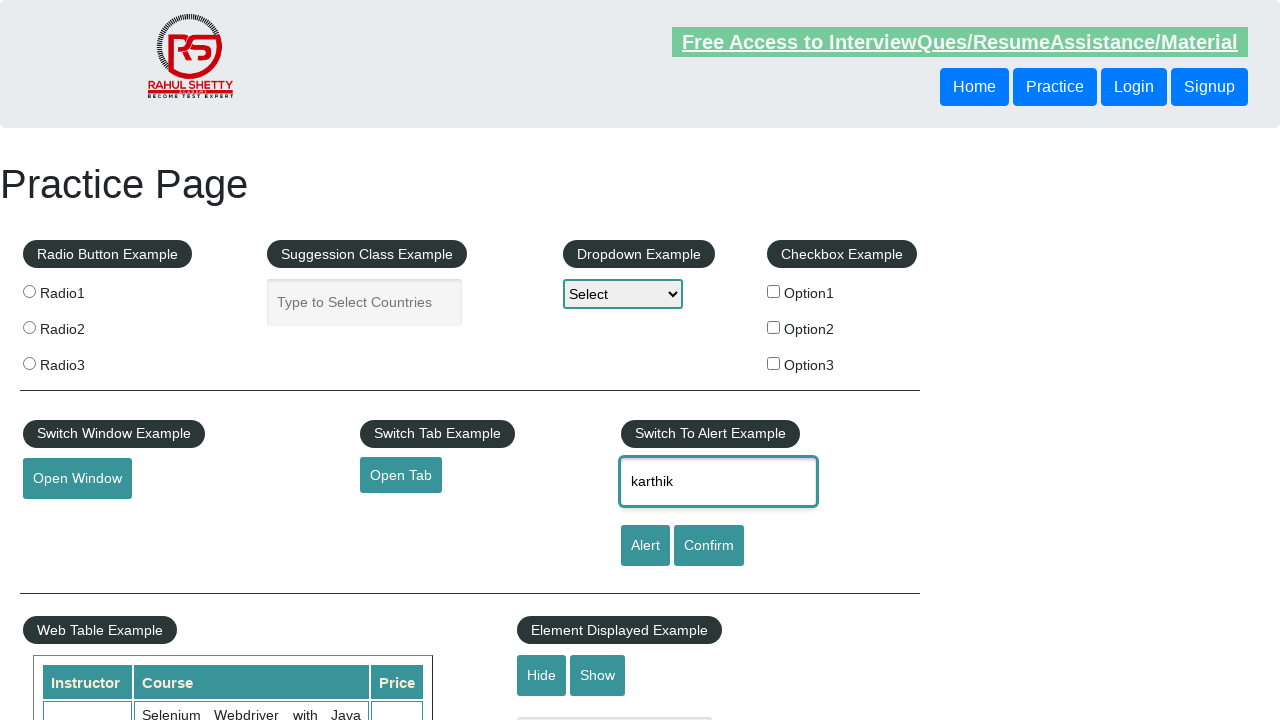

Clicked Confirm button to trigger JavaScript confirm dialog at (709, 546) on input[value='Confirm']
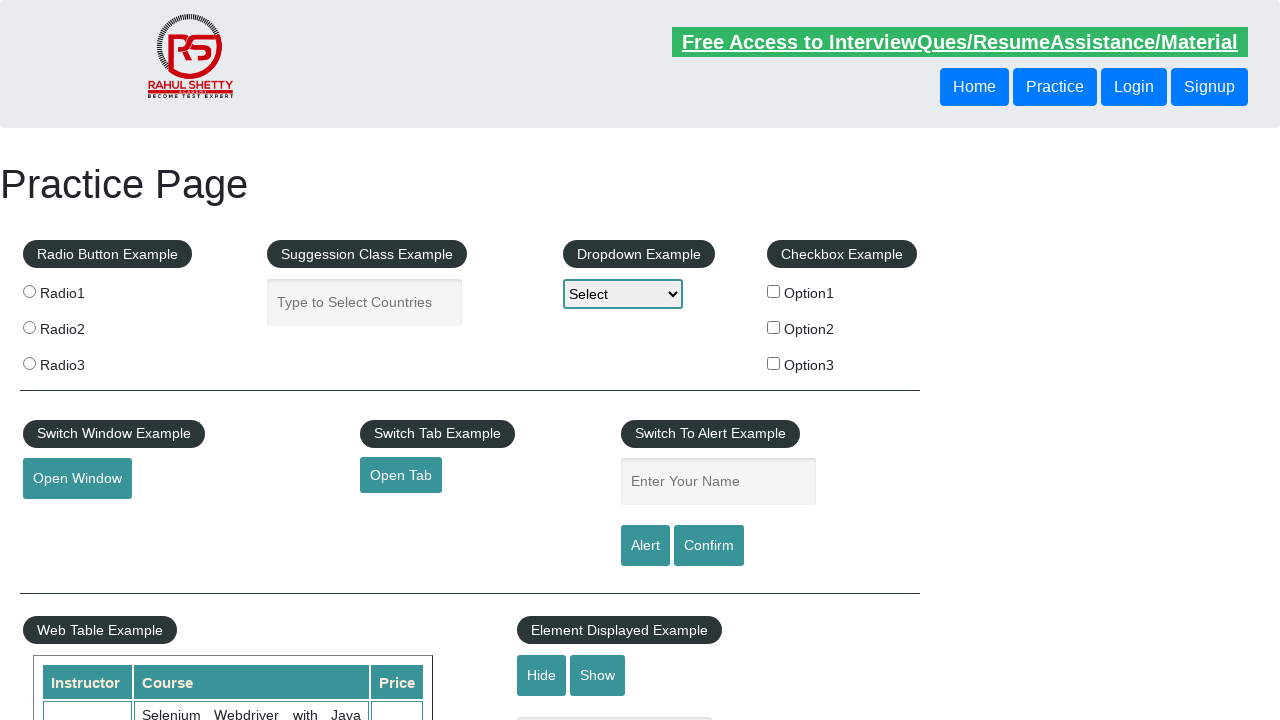

Waited for dialog to be handled
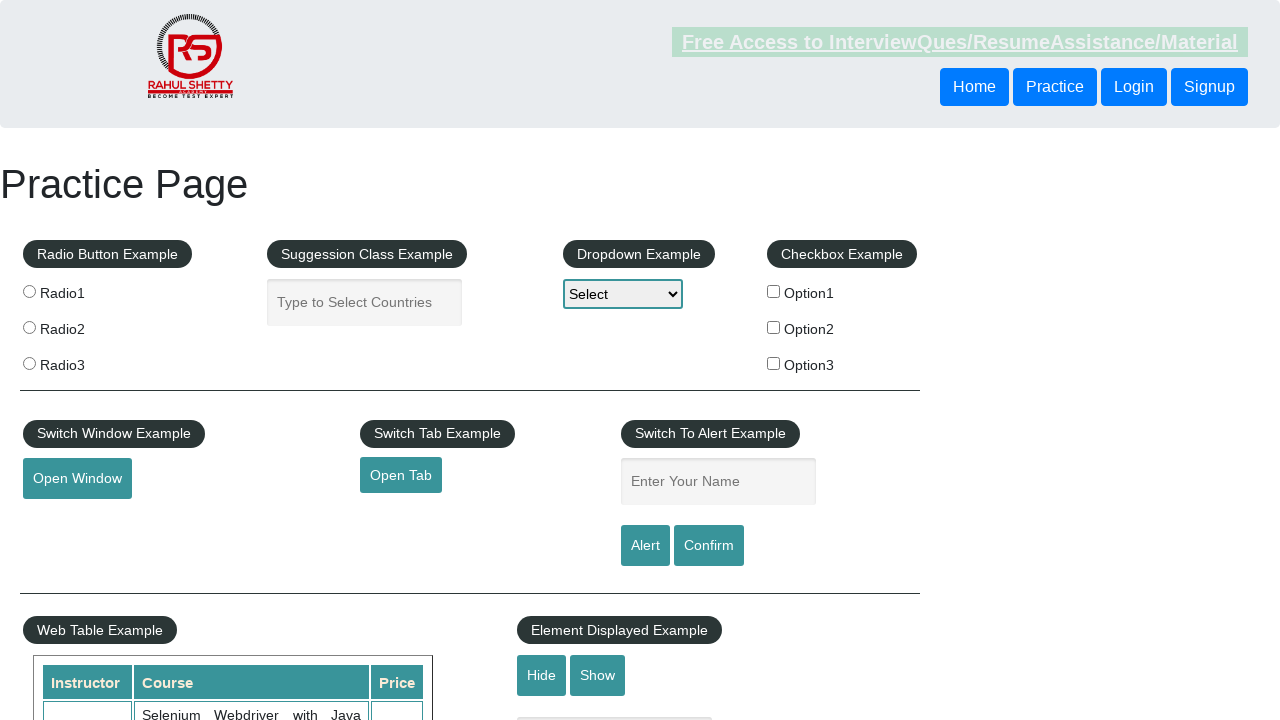

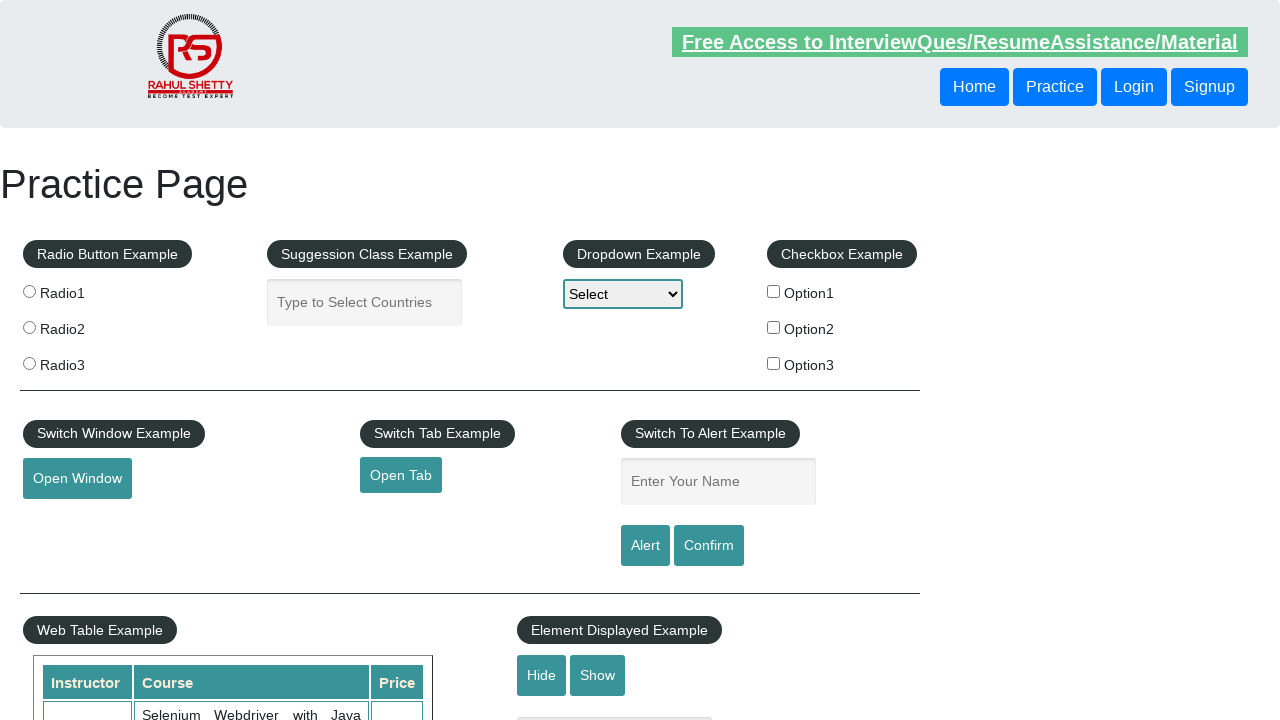